Tests marking all todo items as completed using the "Mark all as complete" checkbox.

Starting URL: https://demo.playwright.dev/todomvc

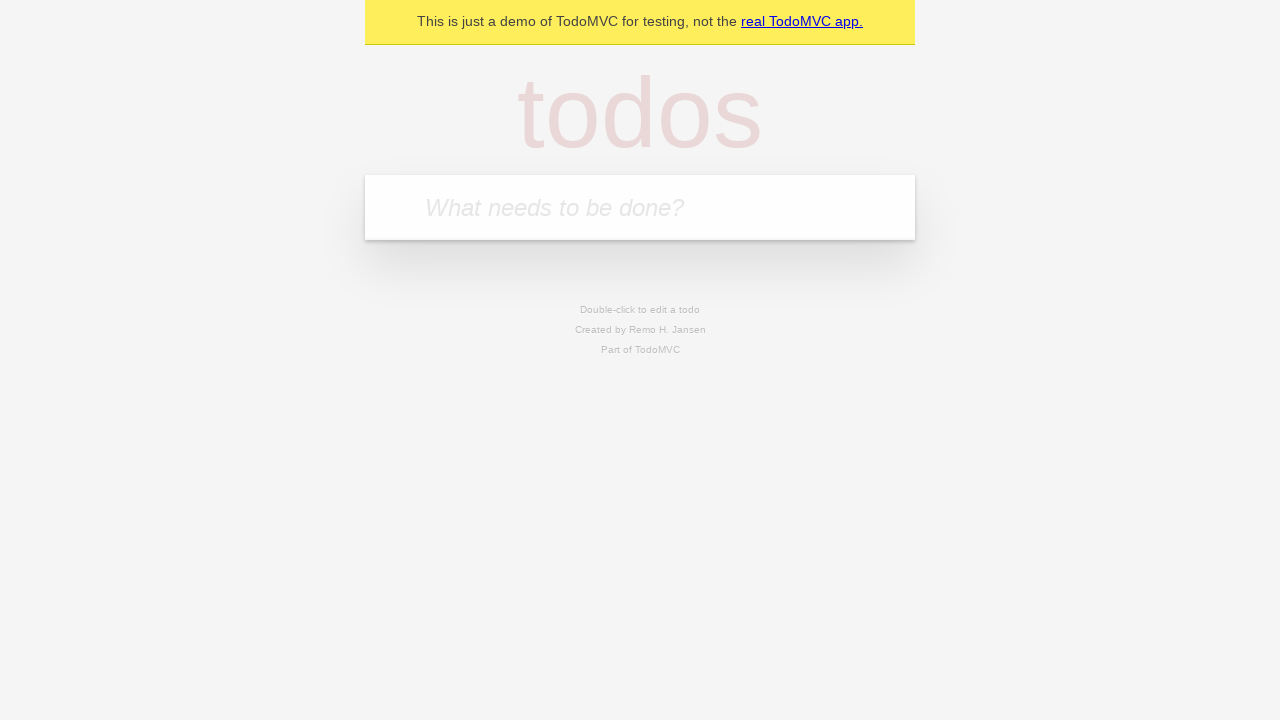

Filled todo input with 'buy some cheese' on internal:attr=[placeholder="What needs to be done?"i]
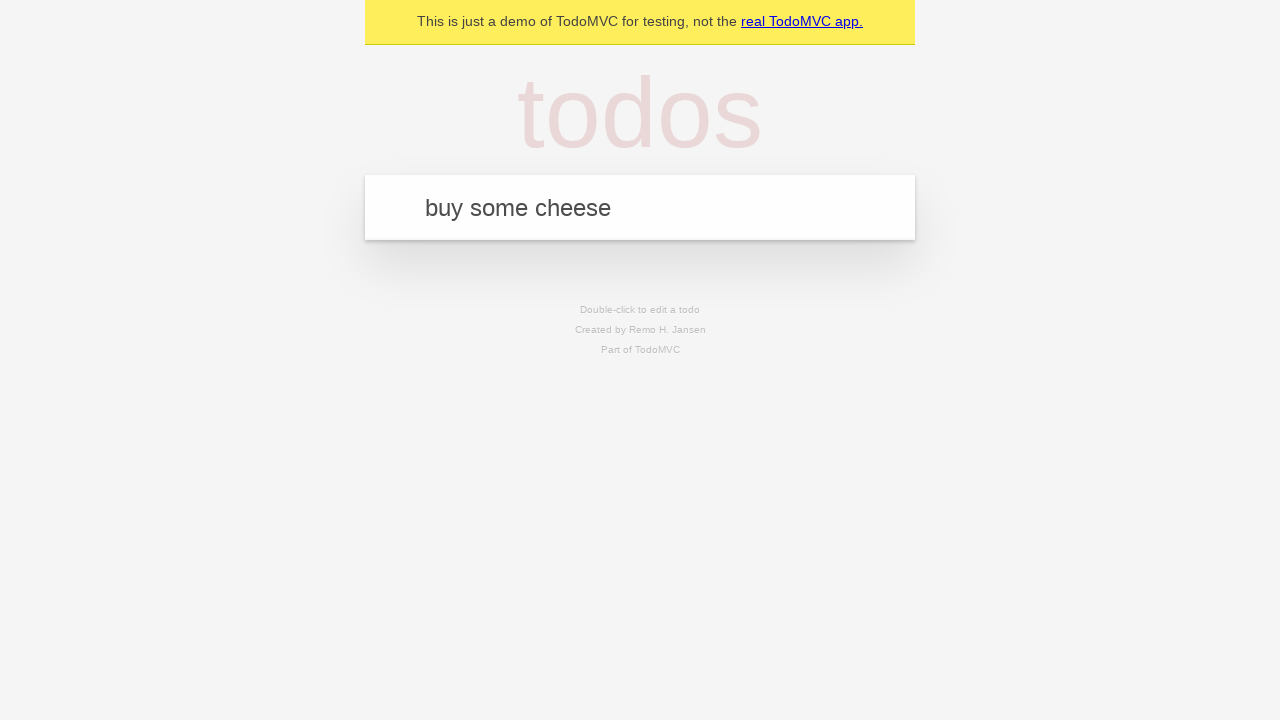

Pressed Enter to add first todo item on internal:attr=[placeholder="What needs to be done?"i]
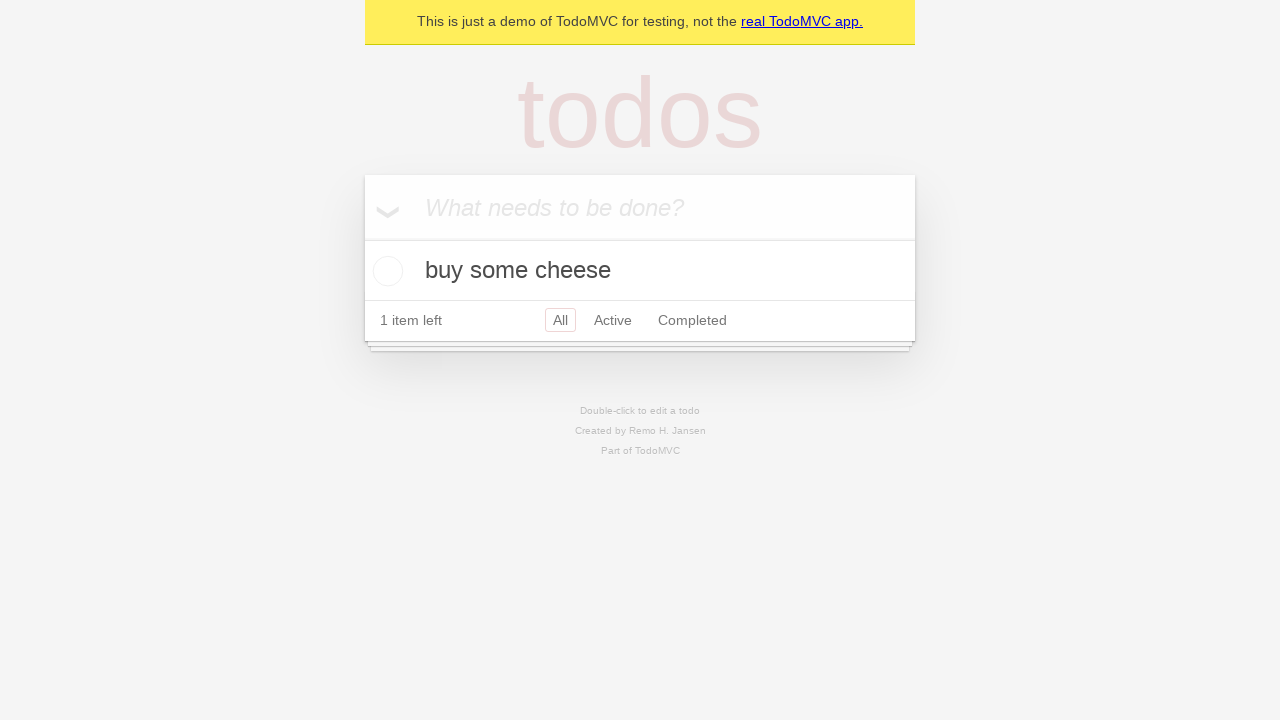

Filled todo input with 'feed the cat' on internal:attr=[placeholder="What needs to be done?"i]
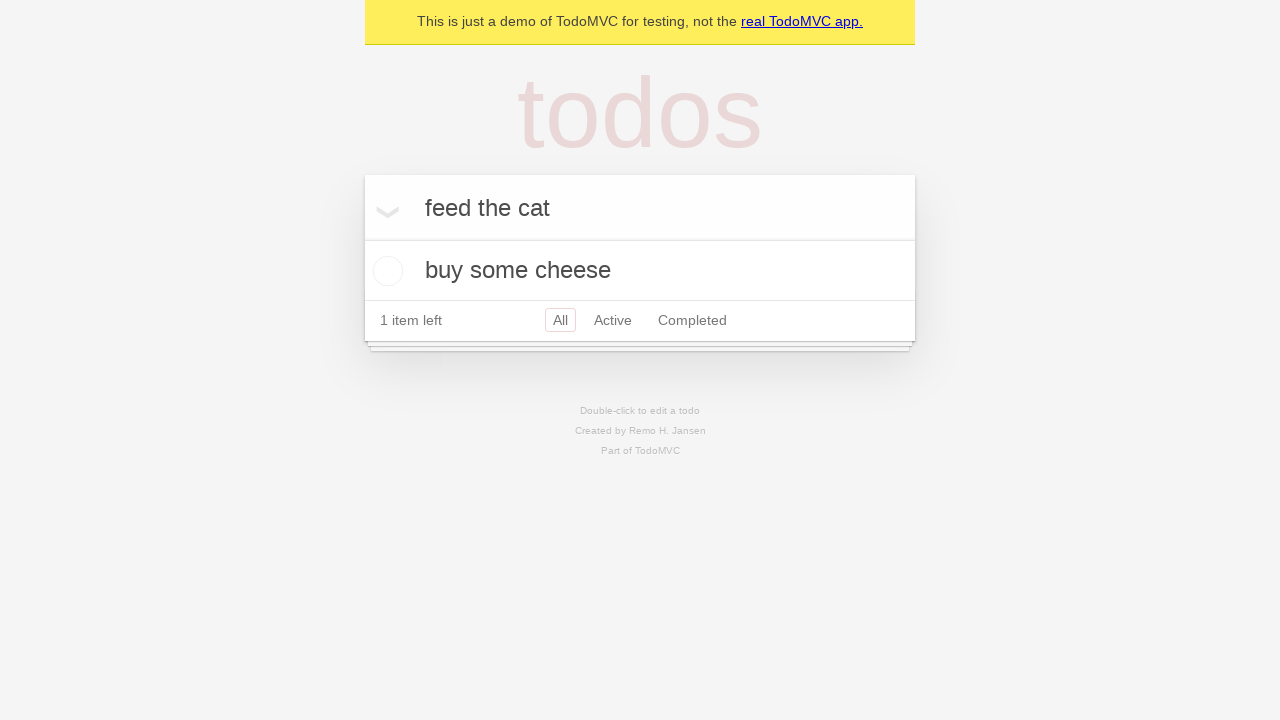

Pressed Enter to add second todo item on internal:attr=[placeholder="What needs to be done?"i]
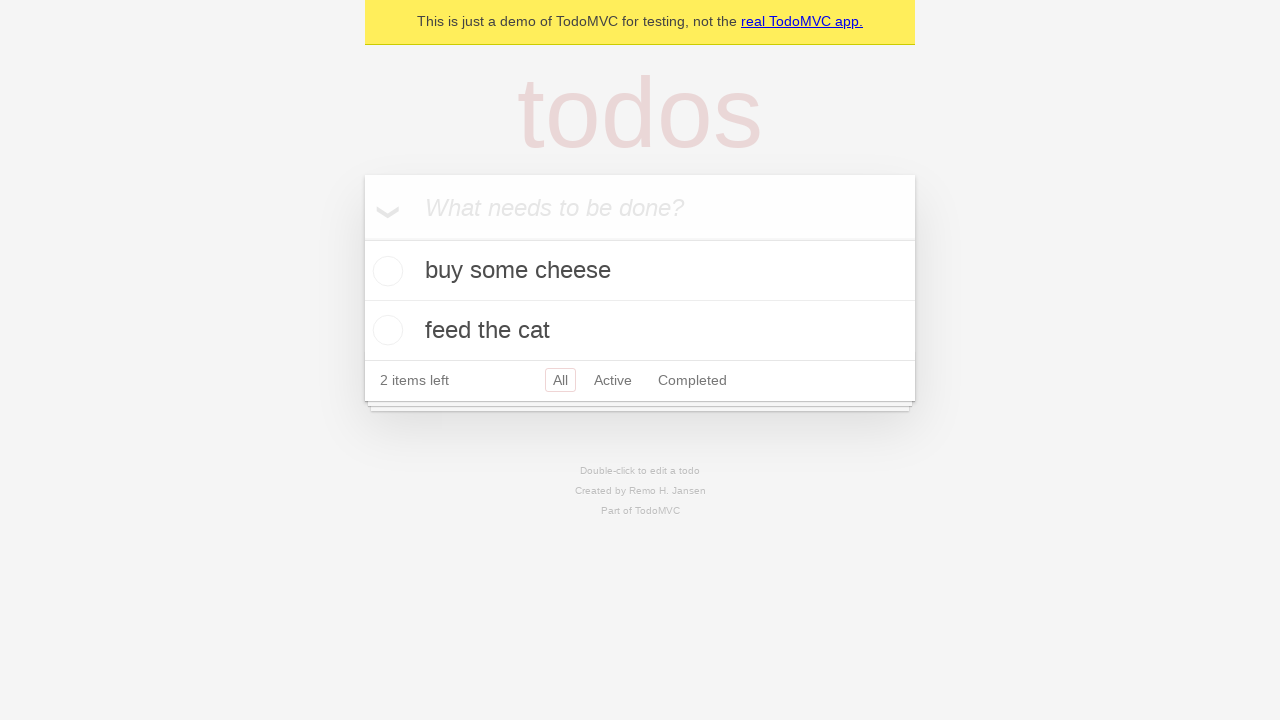

Filled todo input with 'book a doctors appointment' on internal:attr=[placeholder="What needs to be done?"i]
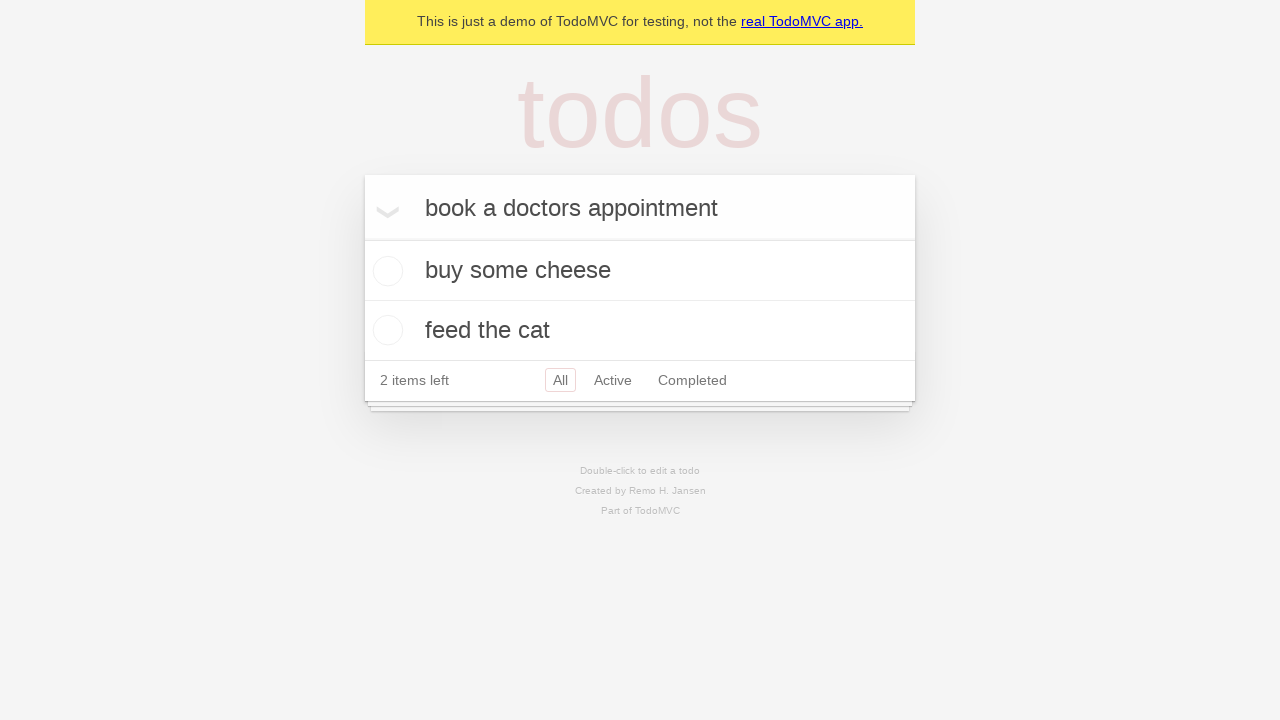

Pressed Enter to add third todo item on internal:attr=[placeholder="What needs to be done?"i]
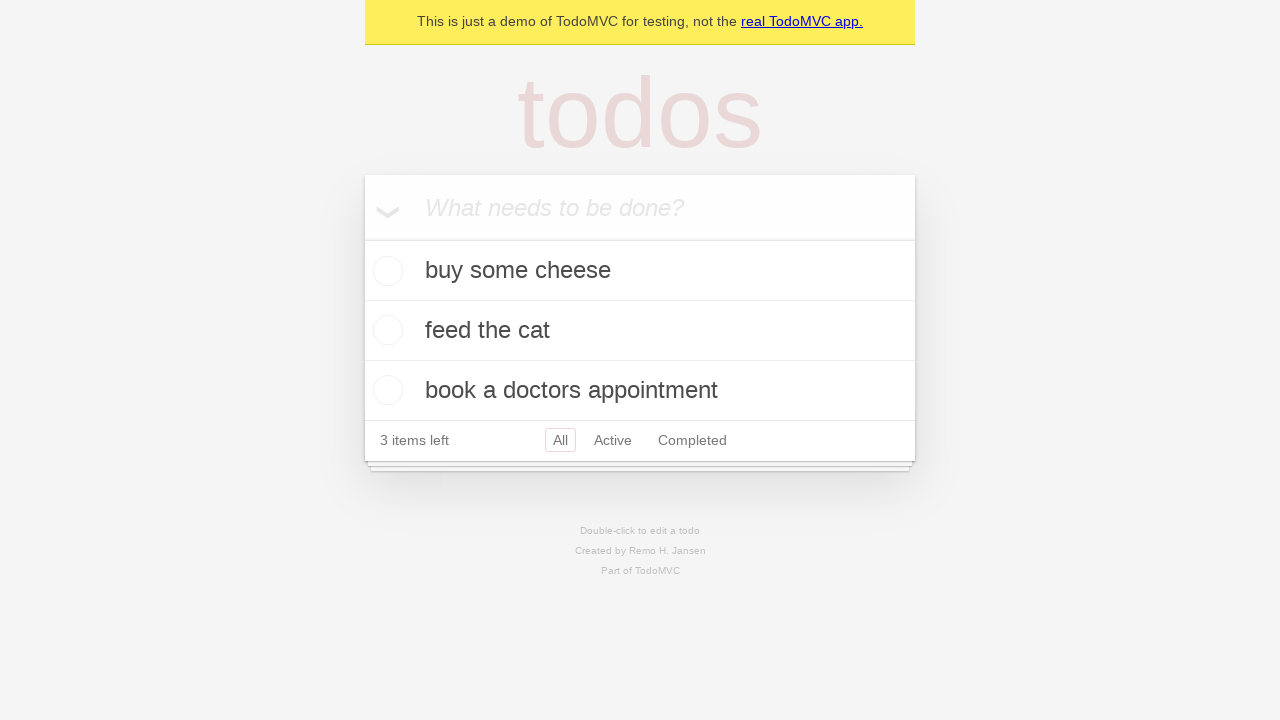

Clicked 'Mark all as complete' checkbox to complete all todo items at (362, 238) on internal:label="Mark all as complete"i
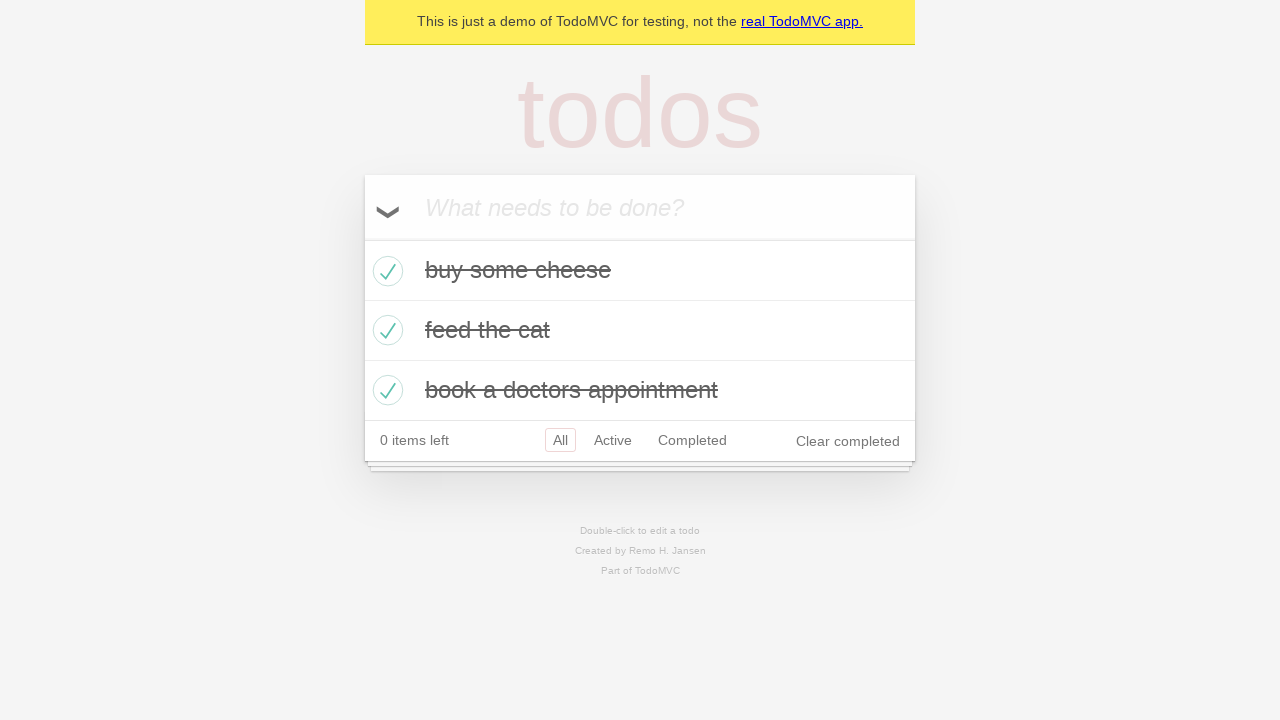

Verified all todo items are marked as completed
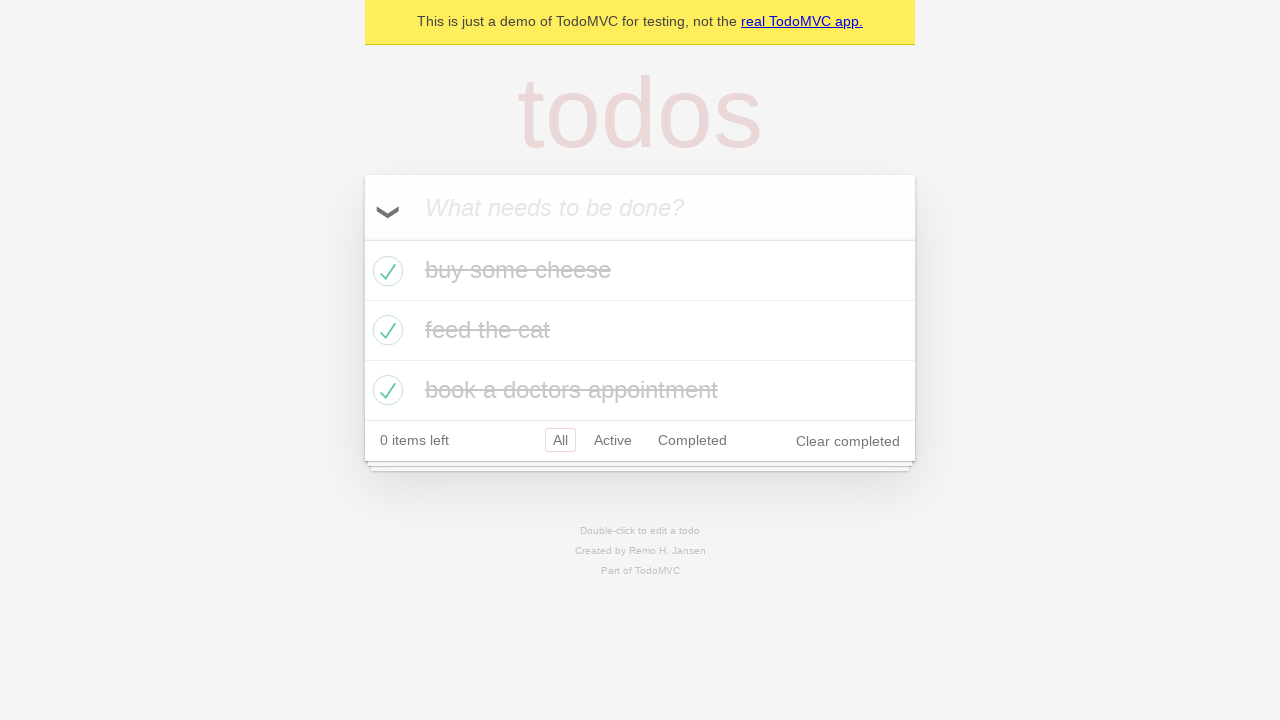

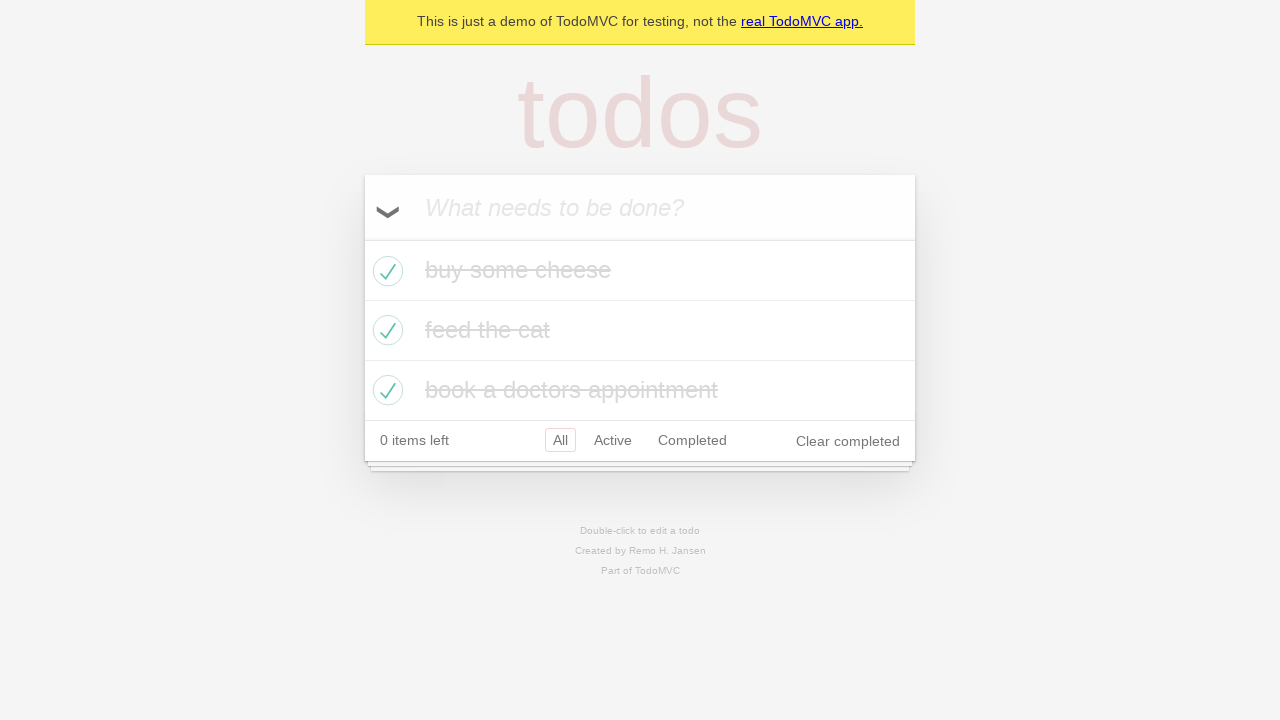